Tests radio button selection by clicking through Benz, BMW, and Honda options

Starting URL: https://www.letskodeit.com/practice

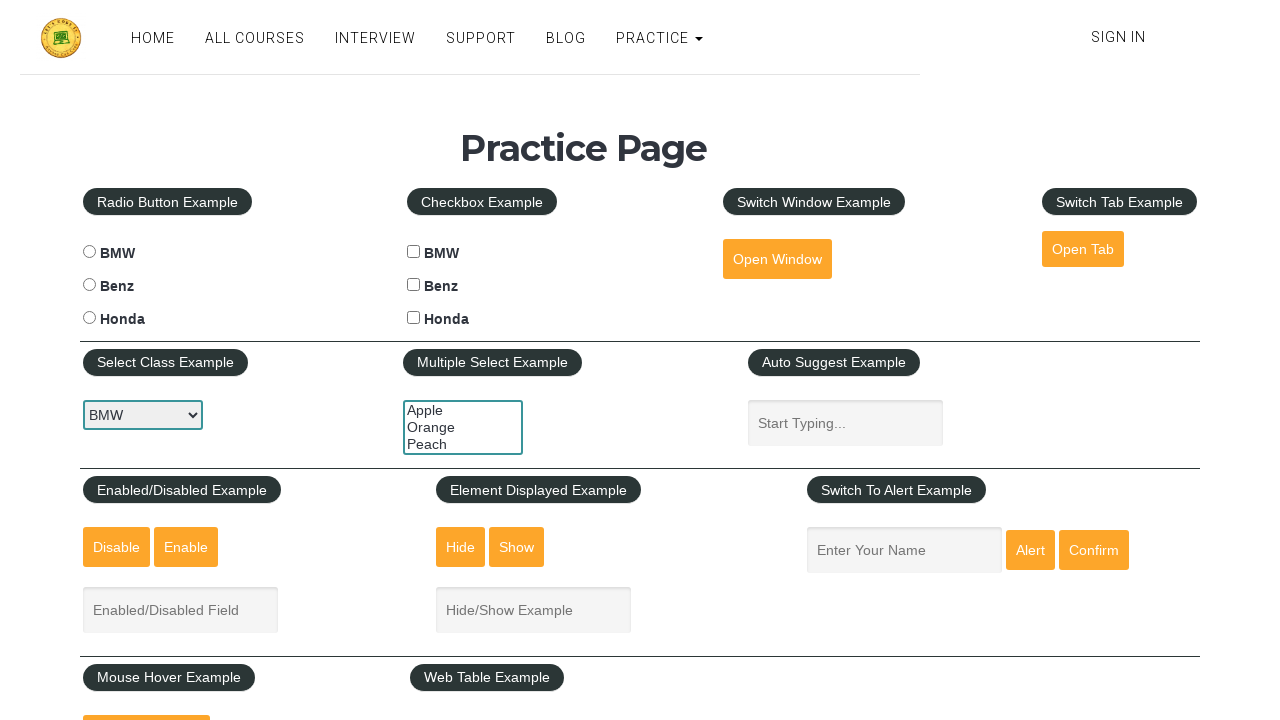

Clicked Benz radio button at (89, 285) on #benzradio
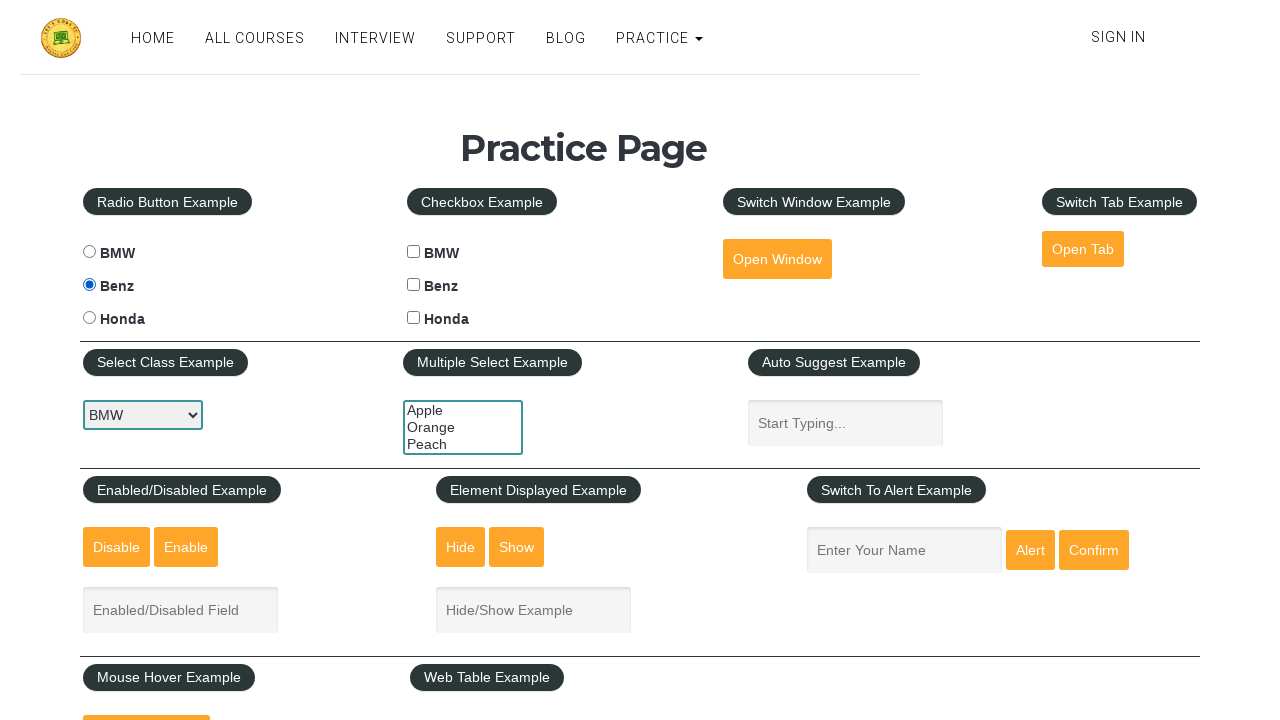

Clicked BMW radio button at (89, 252) on #bmwradio
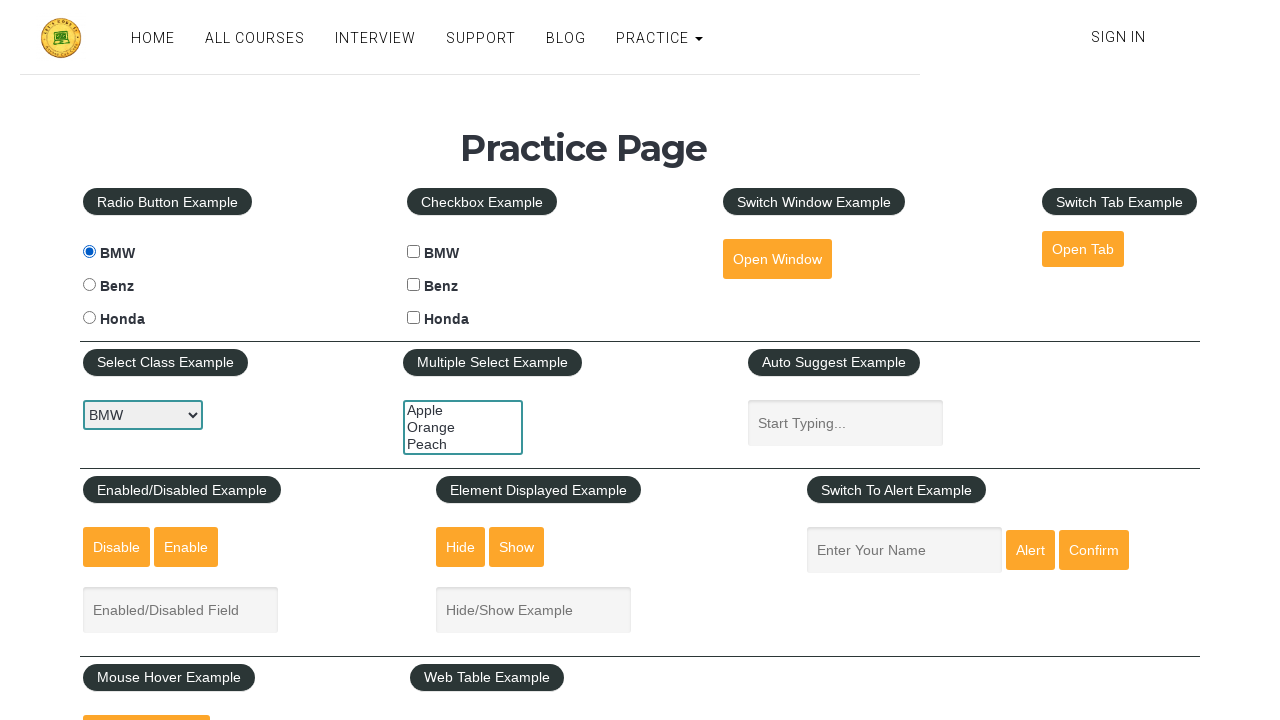

Clicked Honda radio button at (89, 318) on xpath=//input[@id='hondaradio']
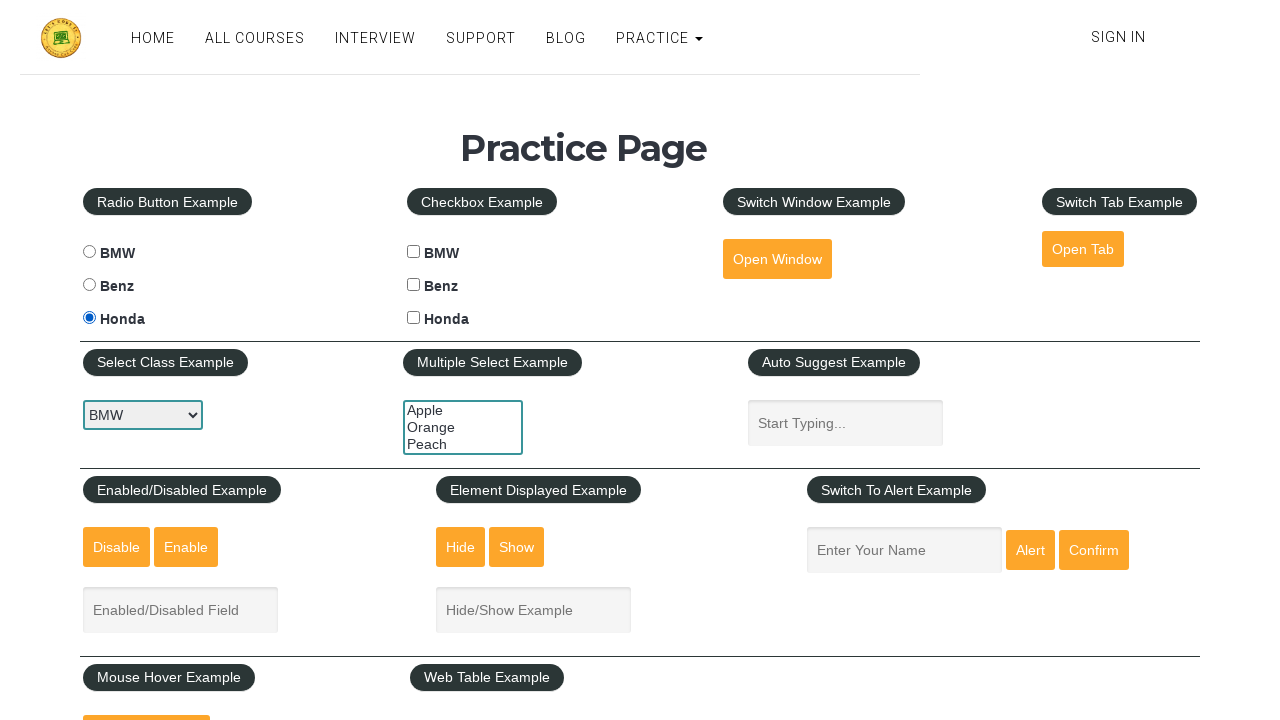

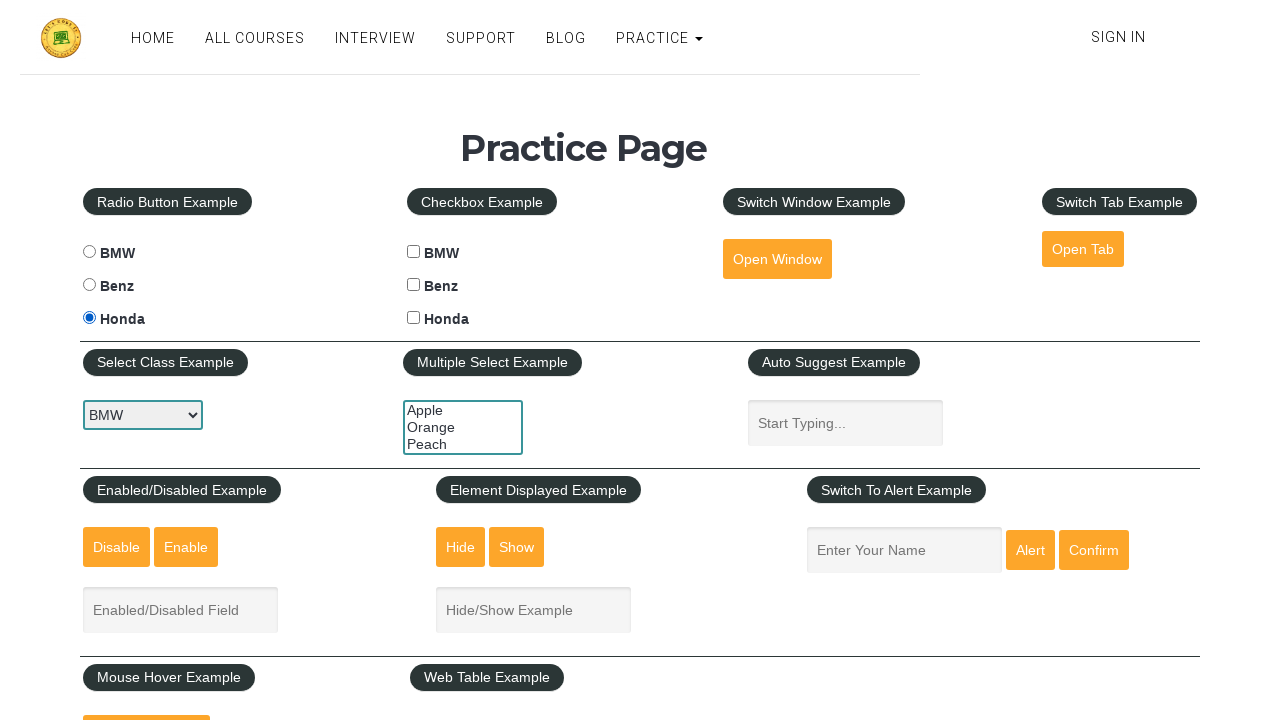